Tests key press functionality by clicking an input and pressing the 'a' key

Starting URL: https://the-internet.herokuapp.com/key_presses

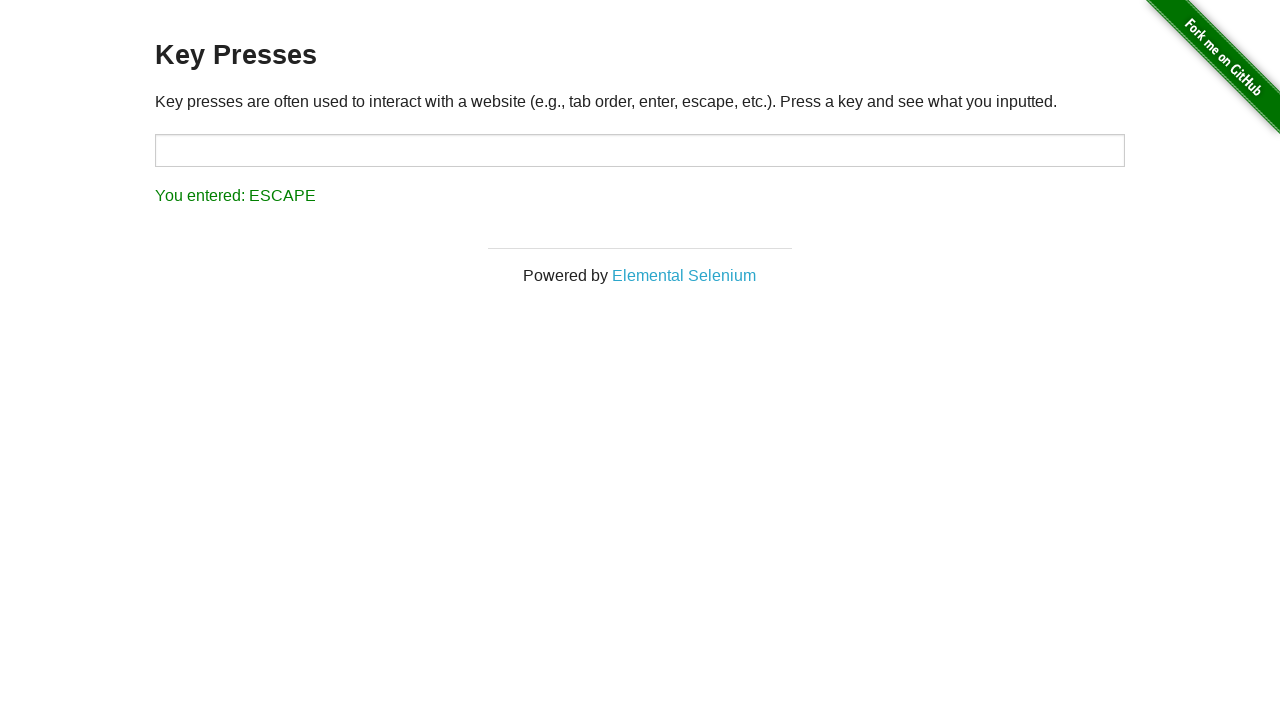

Waited for page to fully load (networkidle)
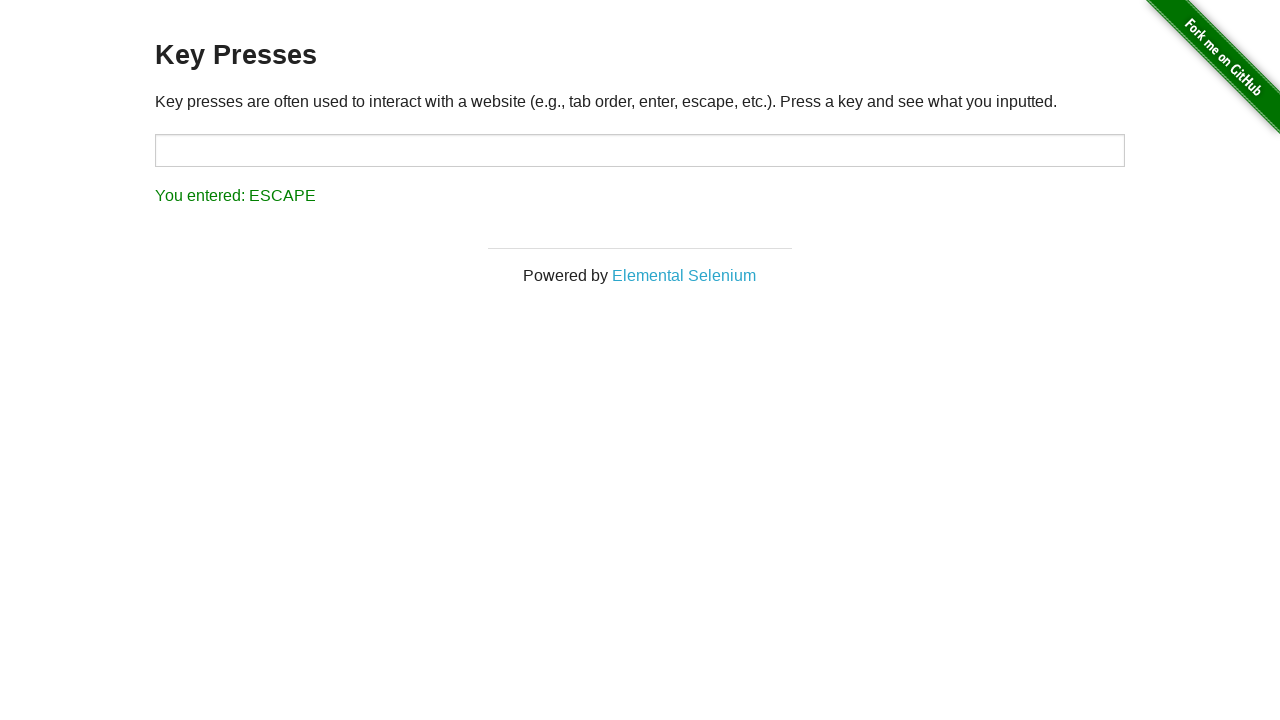

Clicked on the target input field at (640, 150) on [id="target"]
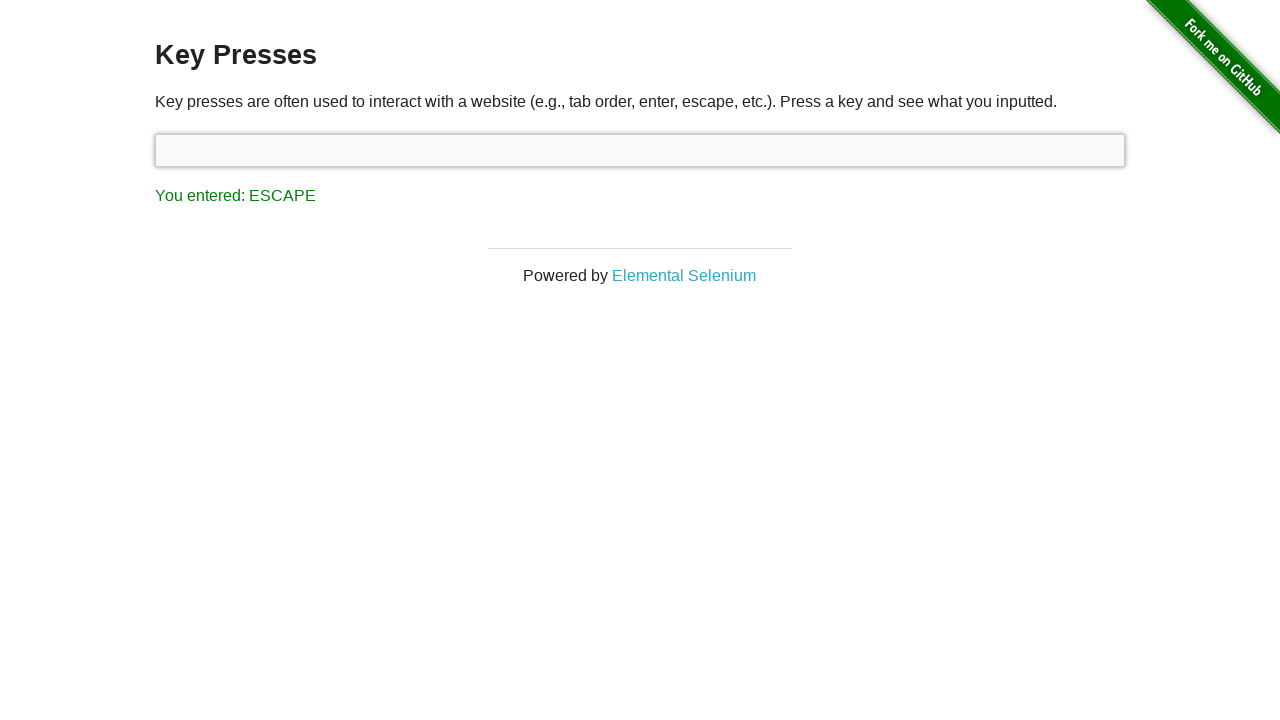

Pressed the 'a' key
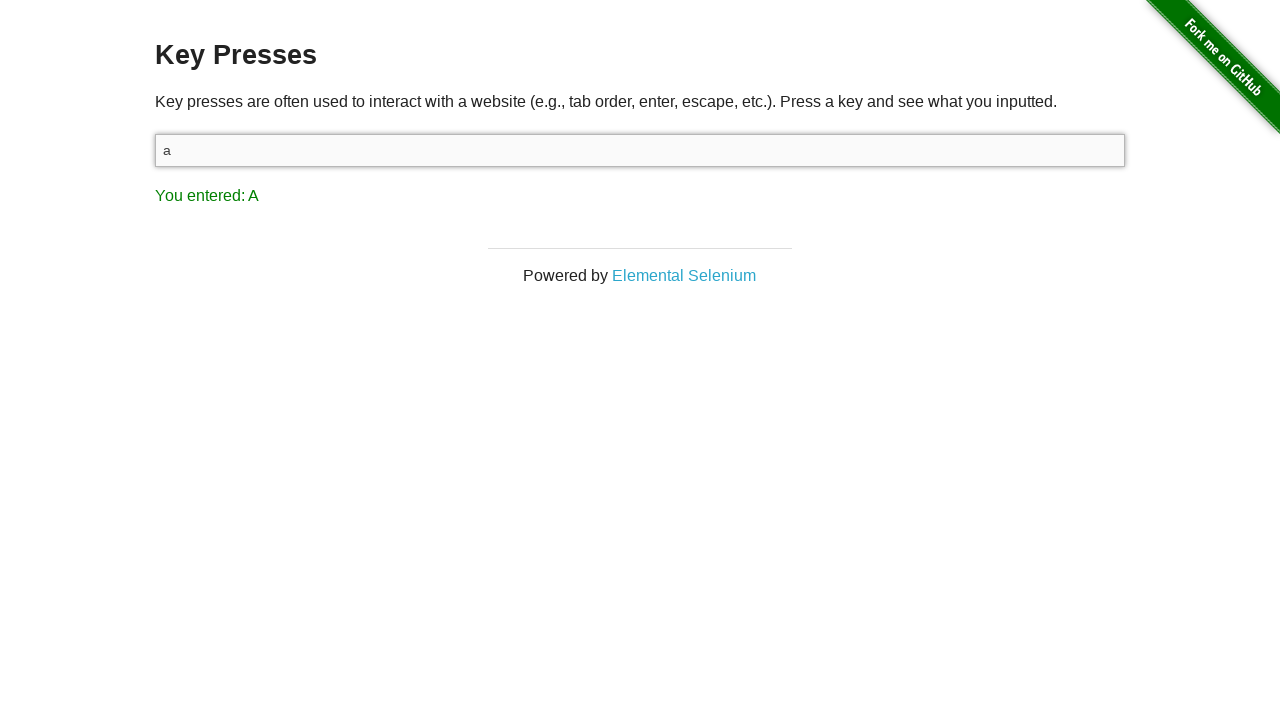

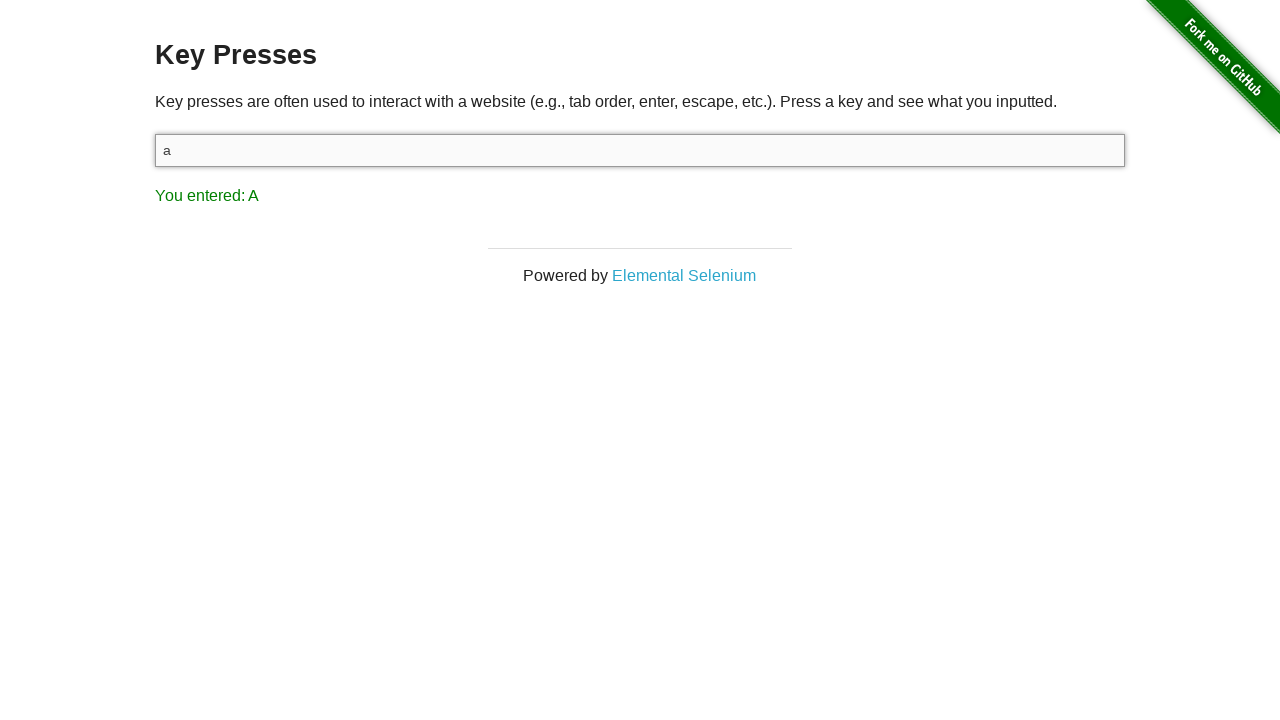